Tests a web form by filling in text input, password, textarea, color picker, and date picker fields to verify form interaction functionality.

Starting URL: https://www.selenium.dev/selenium/web/web-form.html

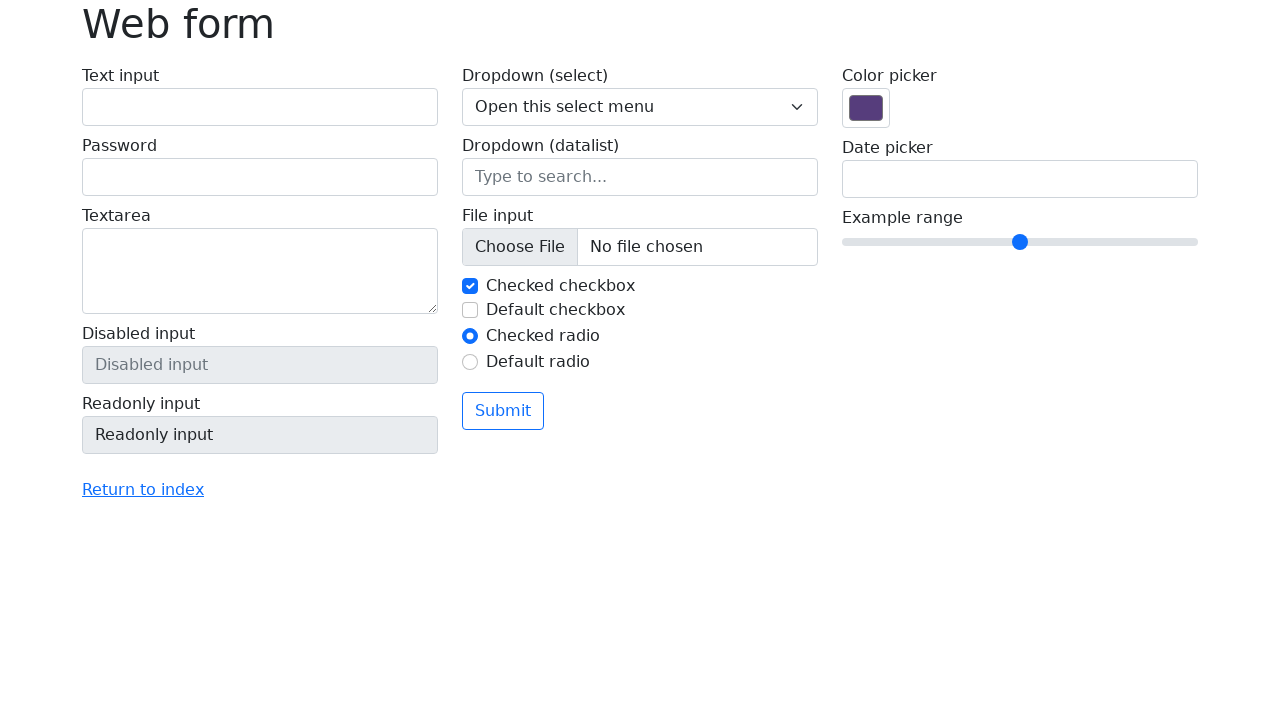

Set viewport size to 945x1140
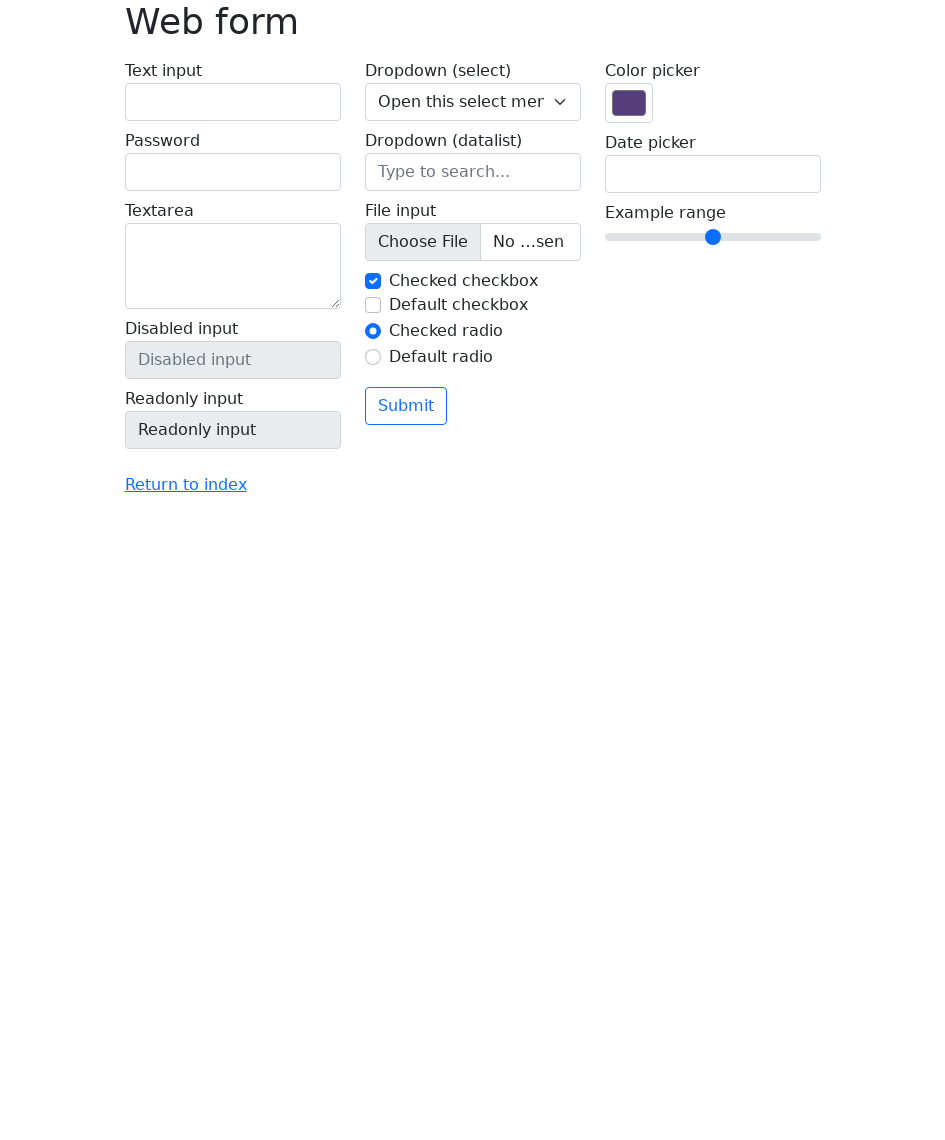

Clicked text input field at (232, 102) on #my-text-id
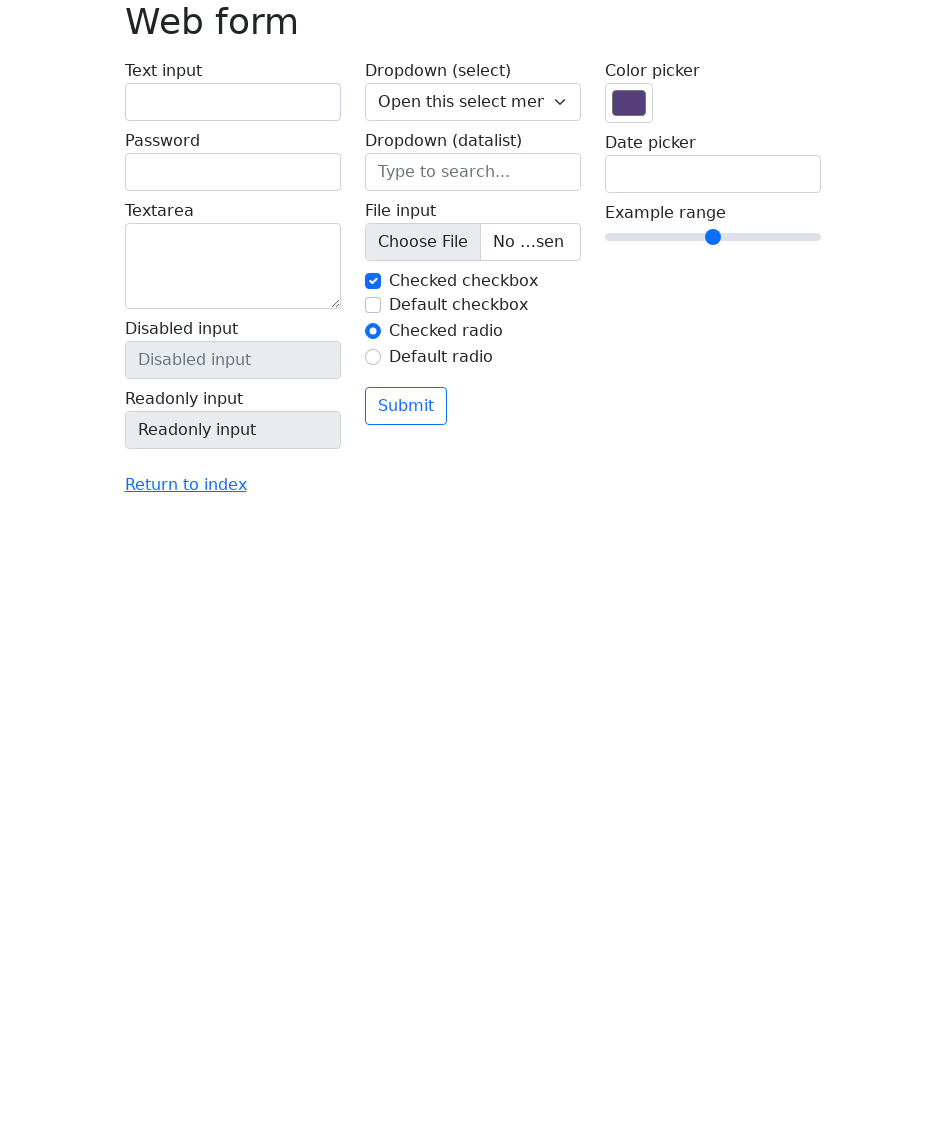

Filled text input field with 'Hello World' on #my-text-id
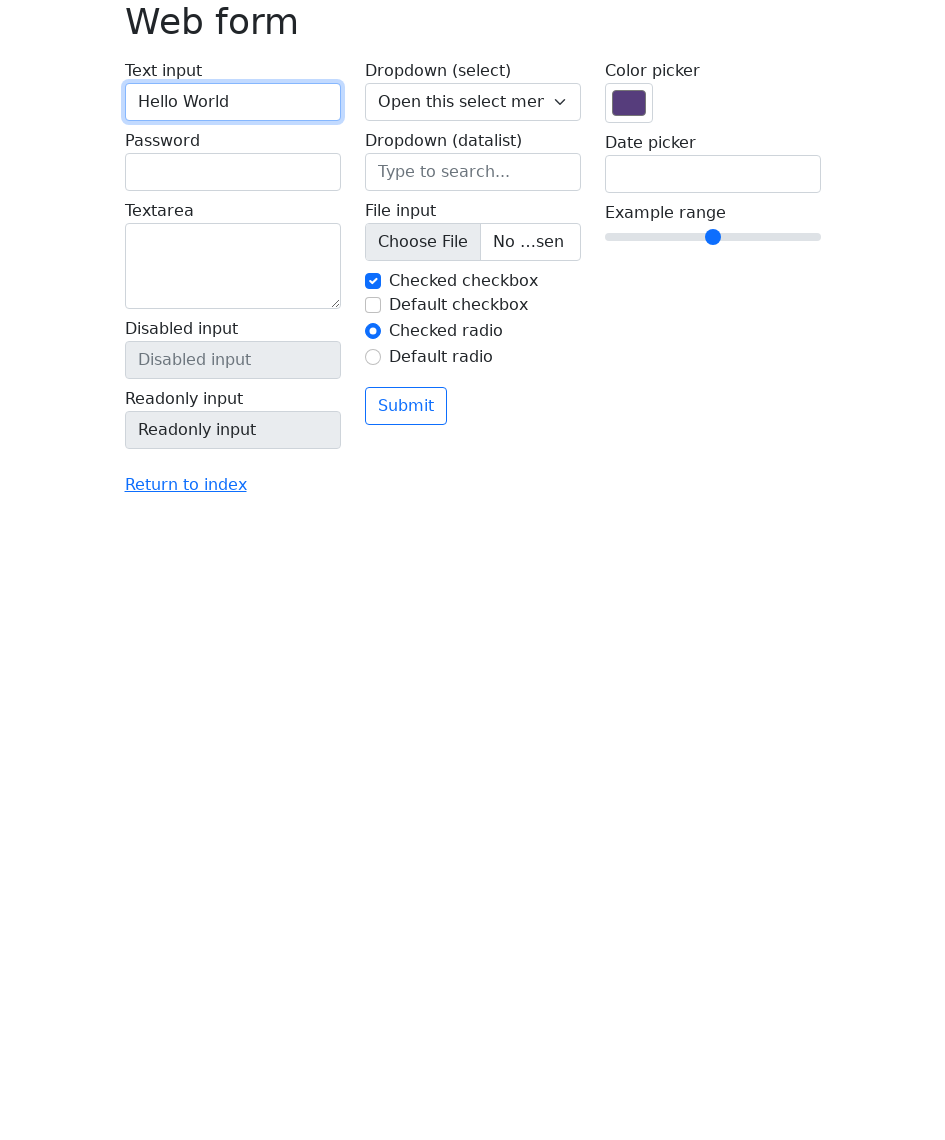

Filled password field with '1234' on input[name='my-password']
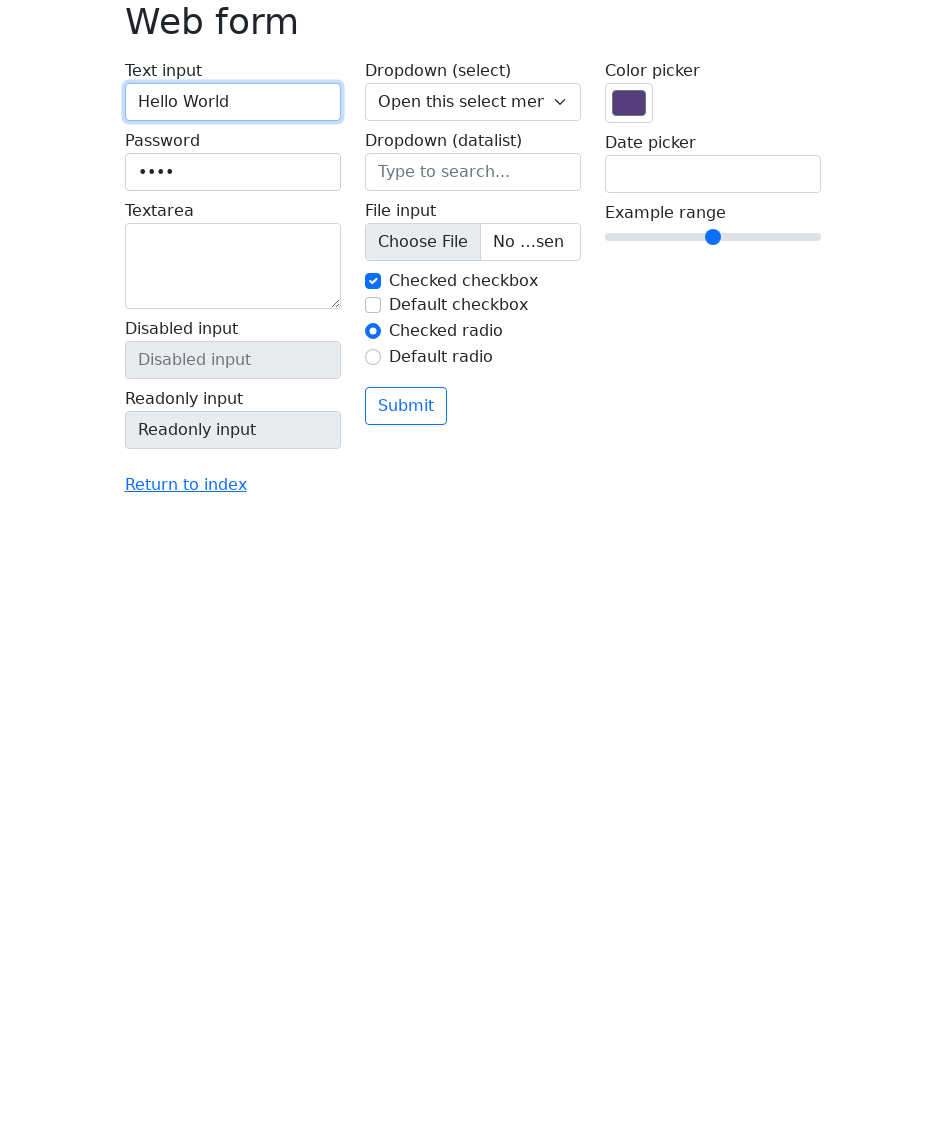

Filled textarea with test message on textarea[name='my-textarea']
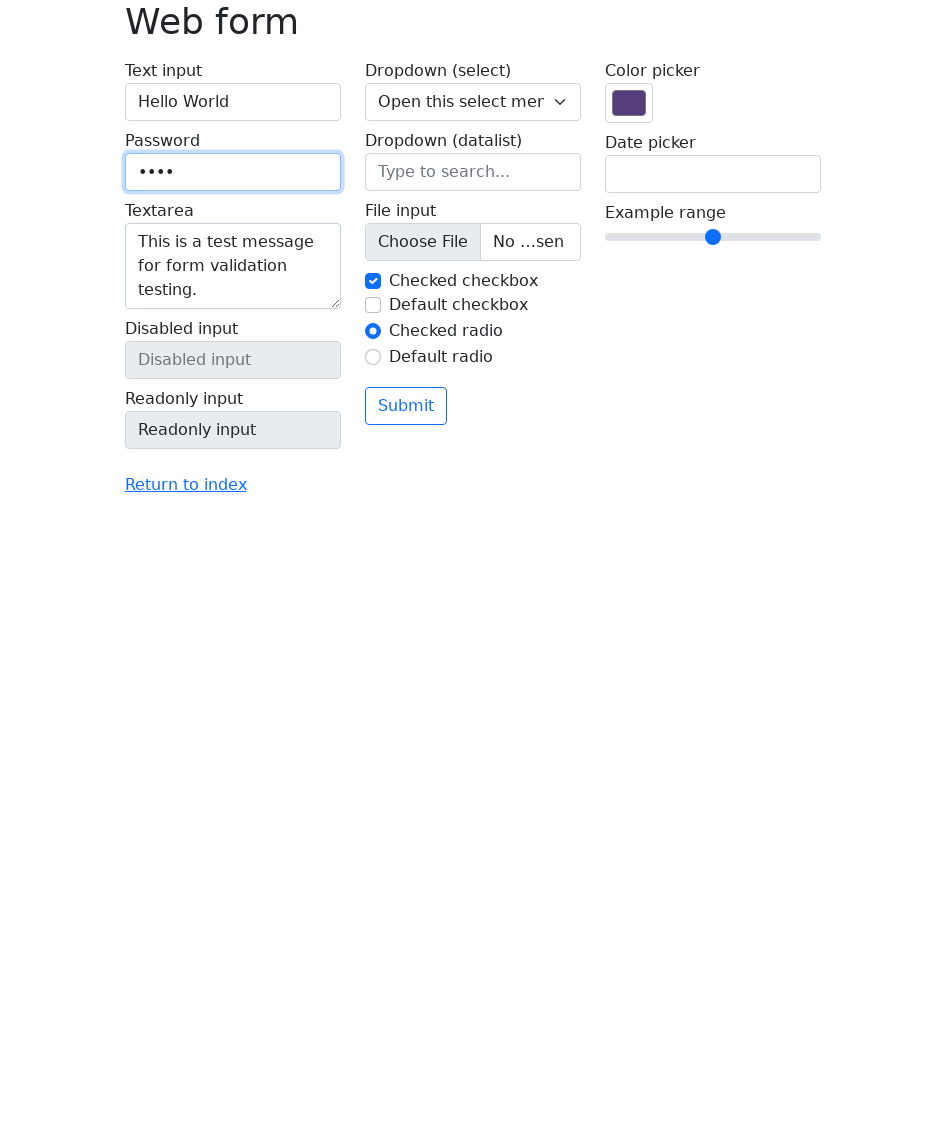

Clicked color picker field at (628, 103) on input[name='my-colors']
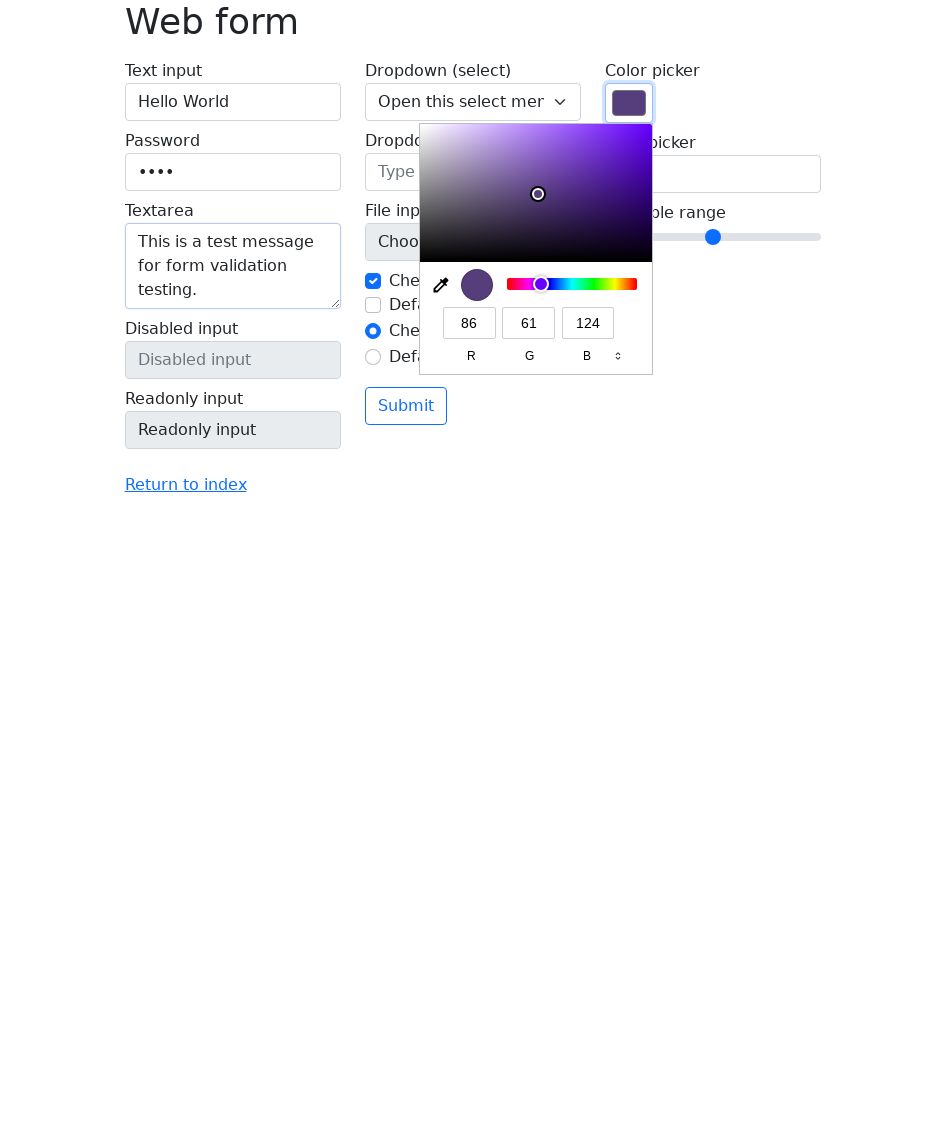

Set color picker value to red (#ff0000) on input[name='my-colors']
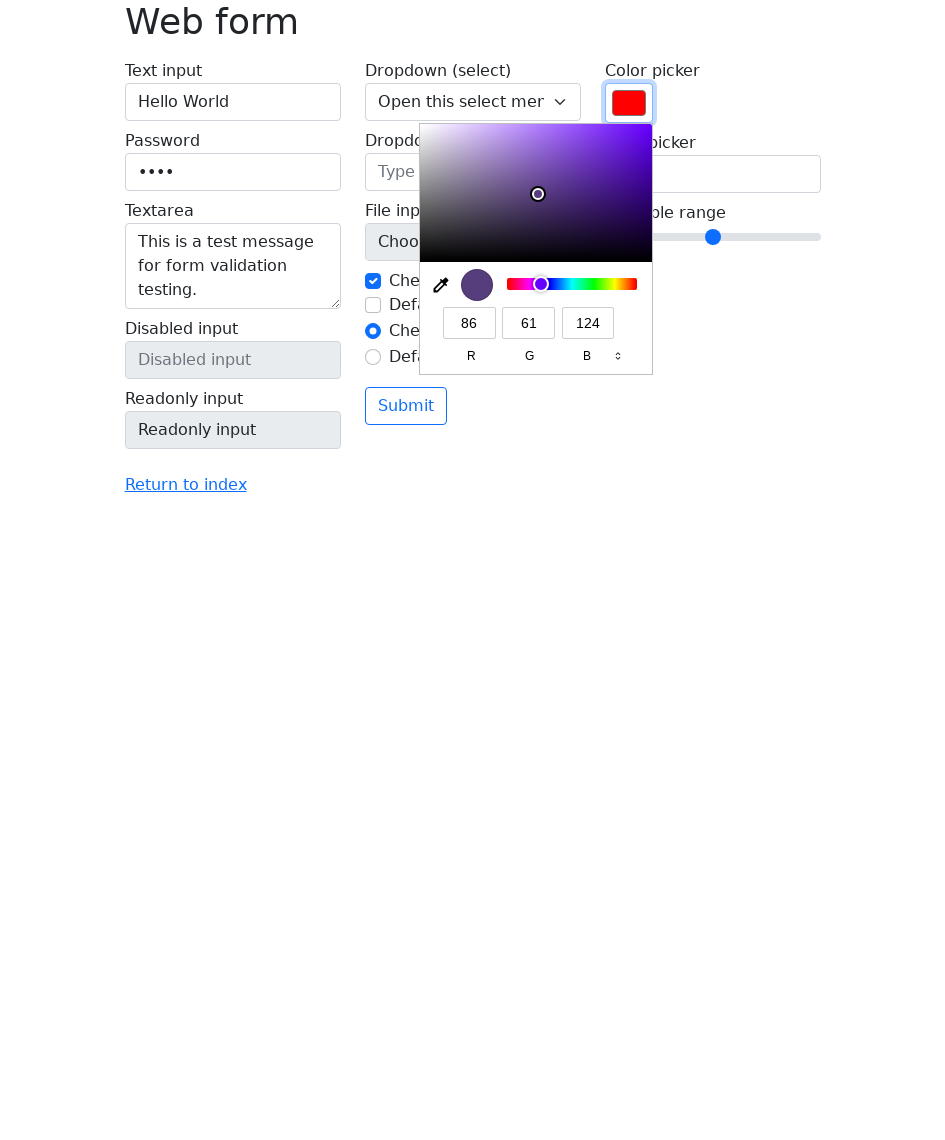

Clicked on form area at (472, 253) on .flex-shrink-2
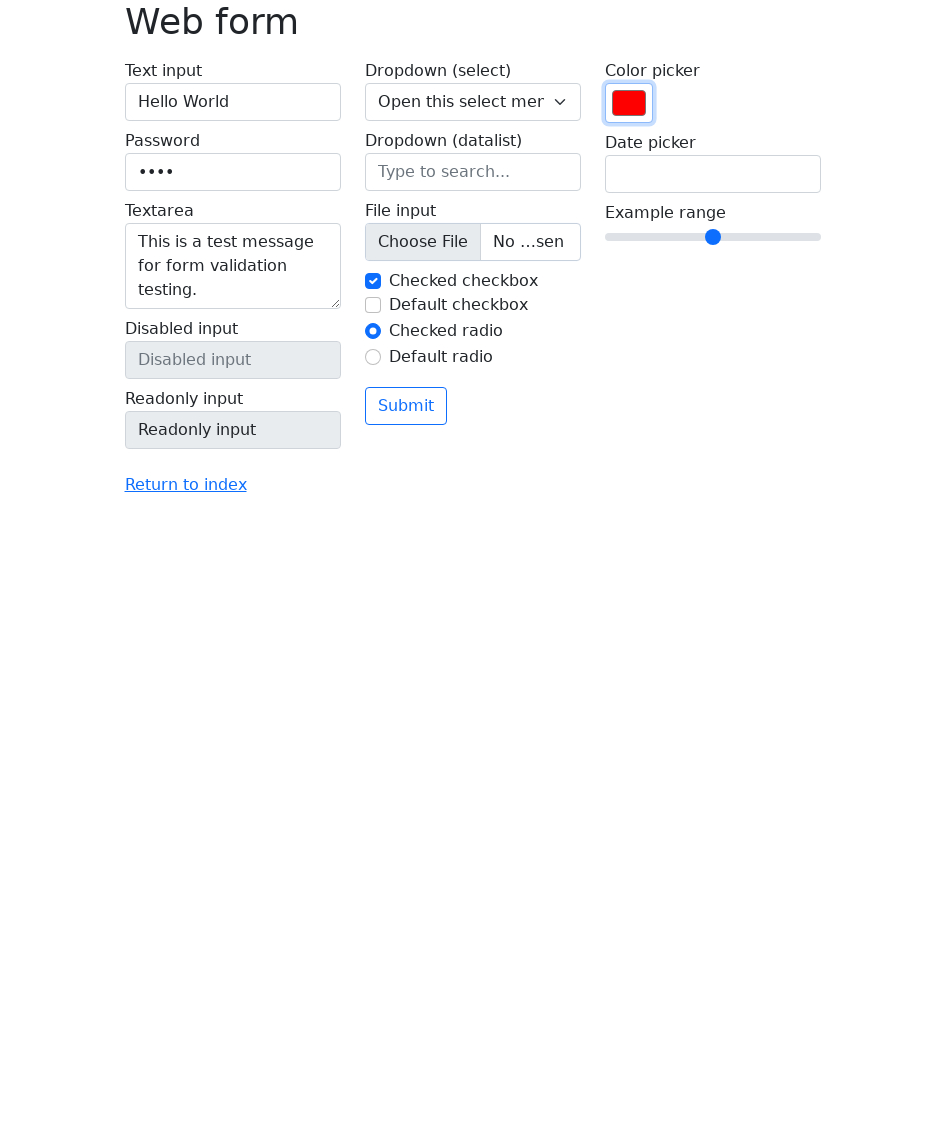

Clicked on date picker field at (712, 174) on input[name='my-date']
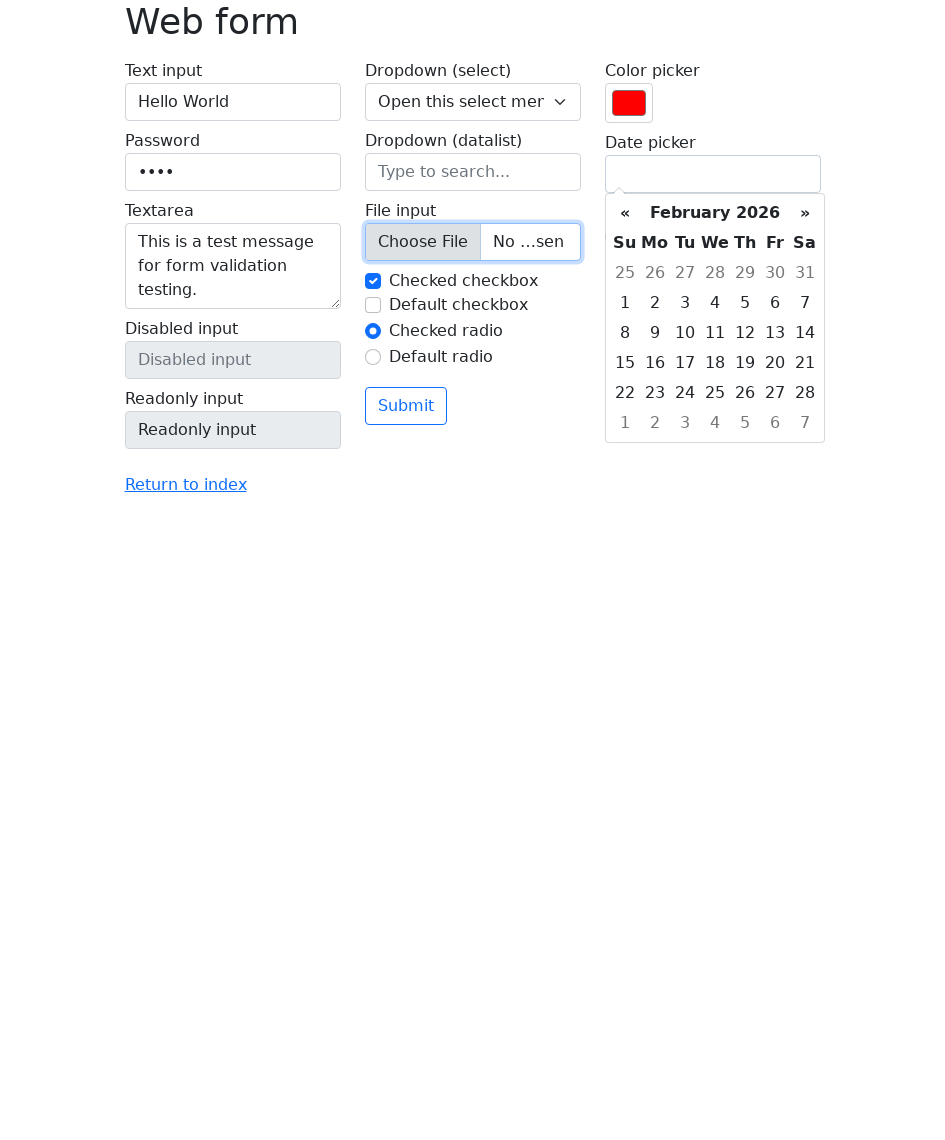

Selected date from date picker (4th row, 4th day) at (714, 363) on tr:nth-child(4) > .day:nth-child(4)
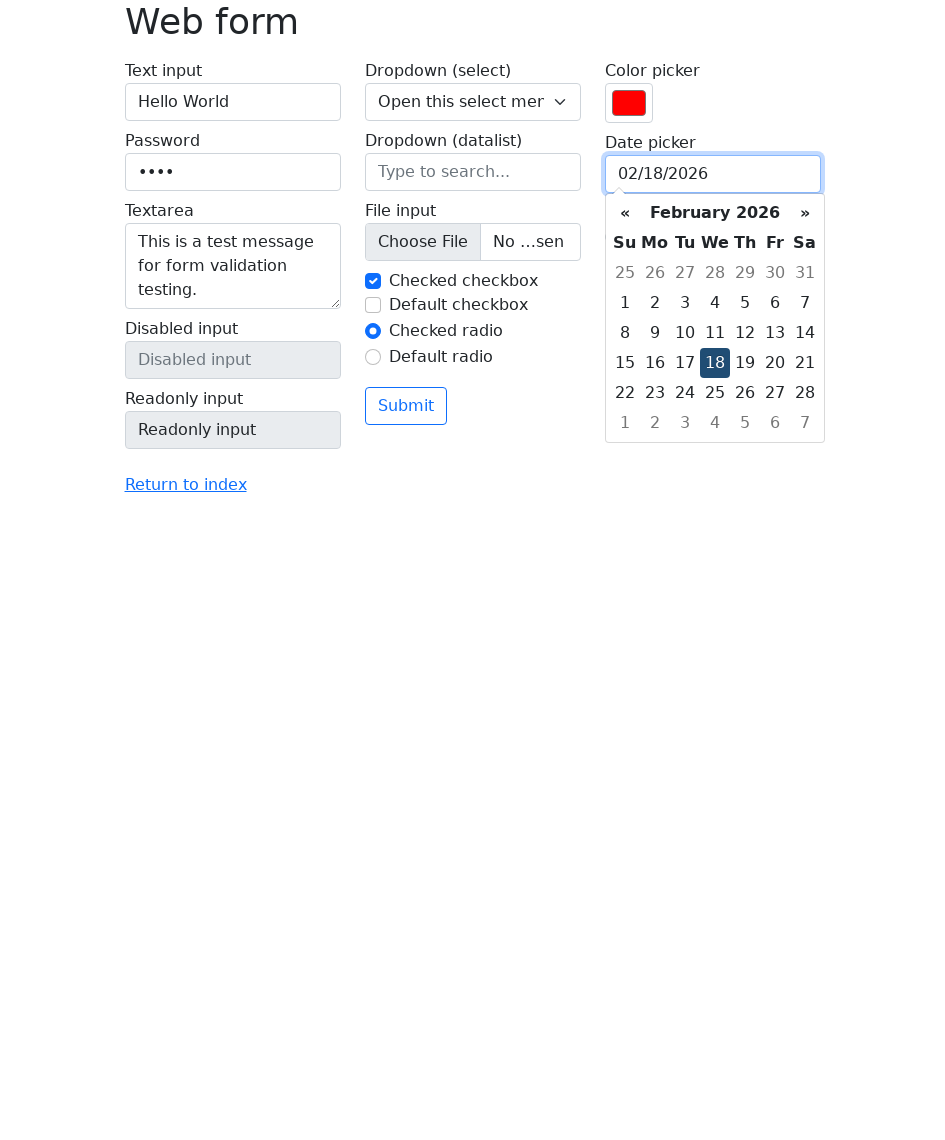

Clicked on form container at (472, 570) on .d-flex
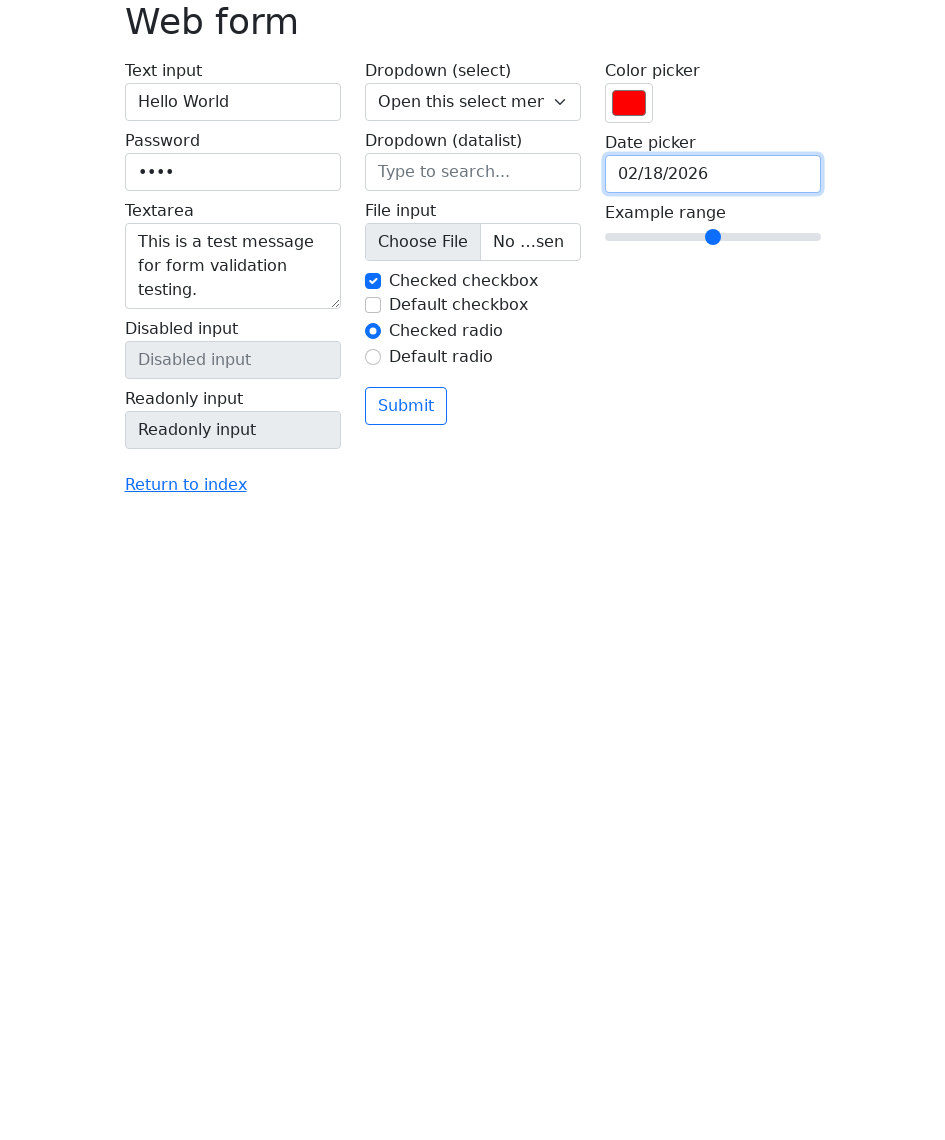

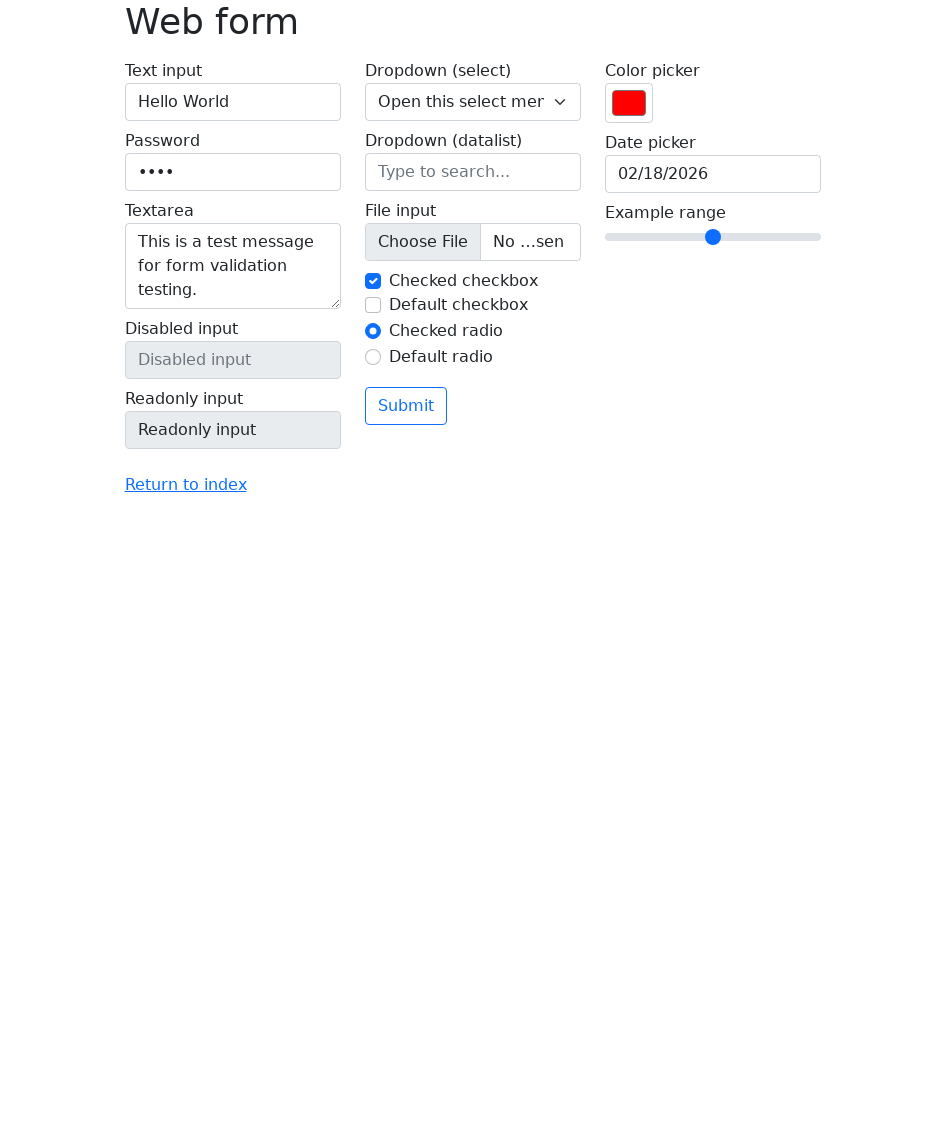